Tests handling multiple browser windows by opening popup windows, switching between them to verify content, and returning to the main window to fill a text area

Starting URL: https://omayo.blogspot.com/

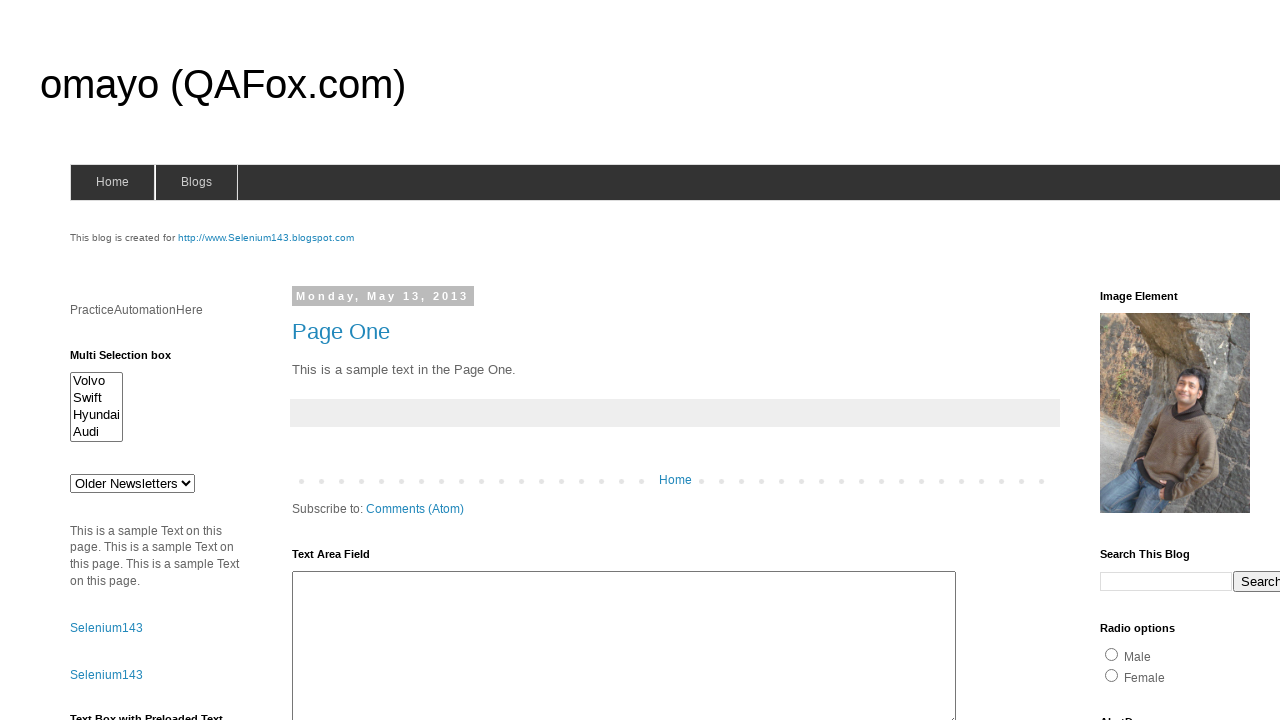

Stored main window/page context
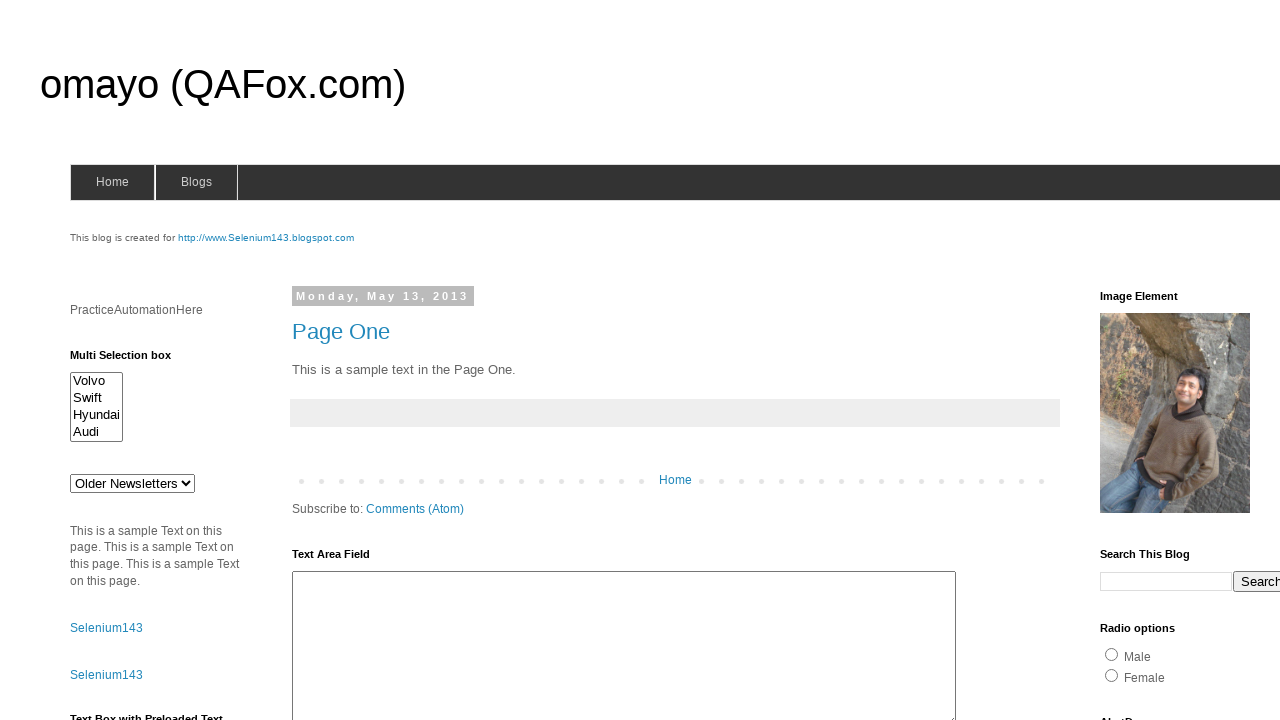

Clicked on selenium143 link to open new window at (266, 238) on #selenium143
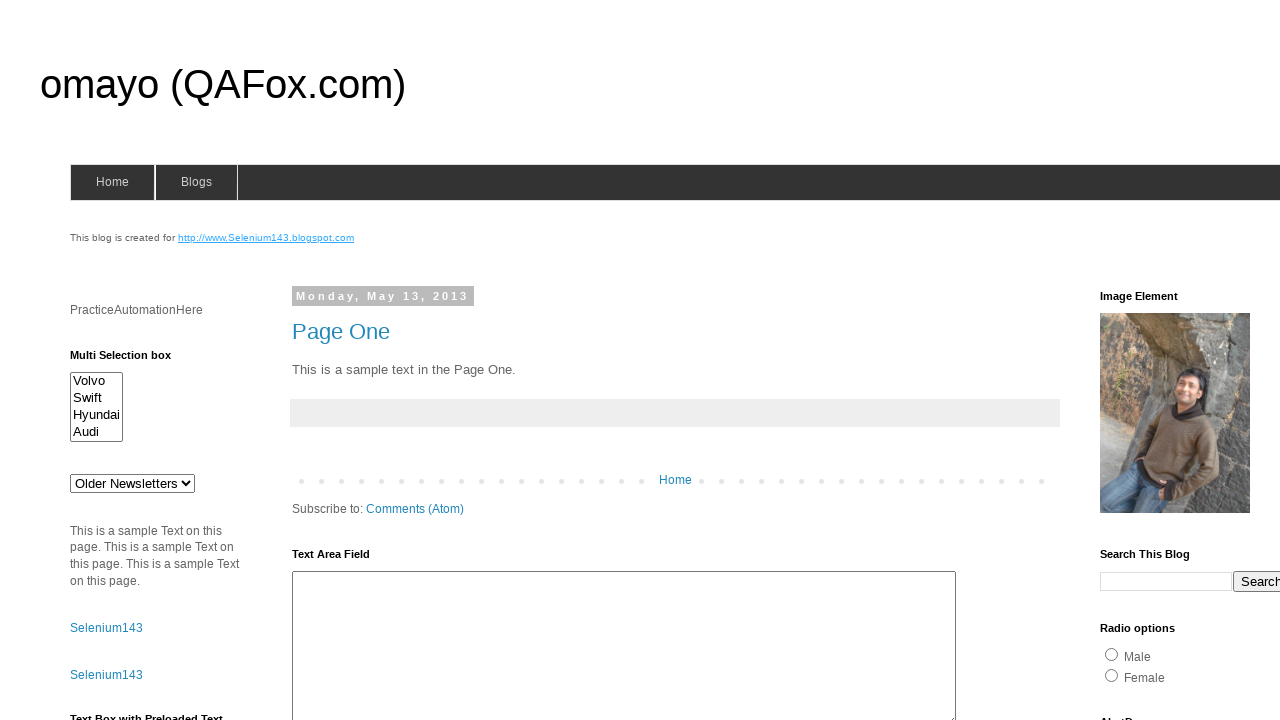

Clicked on 'Open a popup window' link at (132, 360) on a:text('Open a popup window')
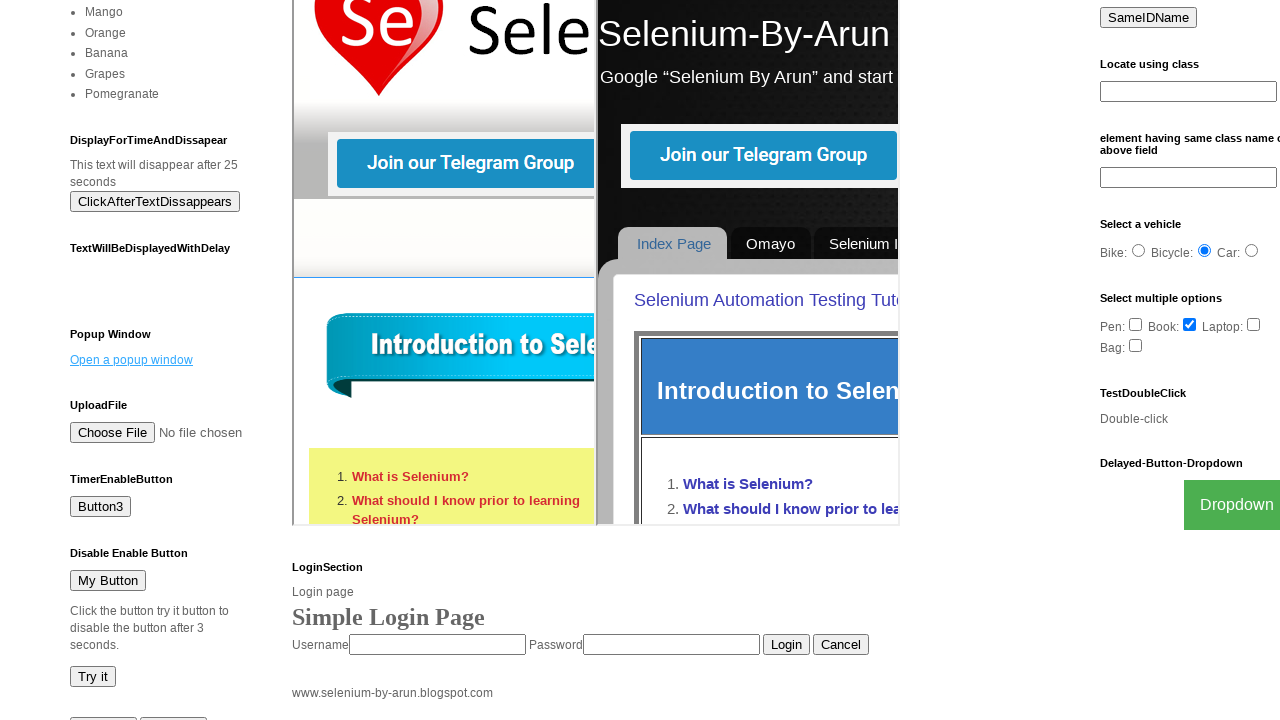

Waited 2 seconds for new pages to open
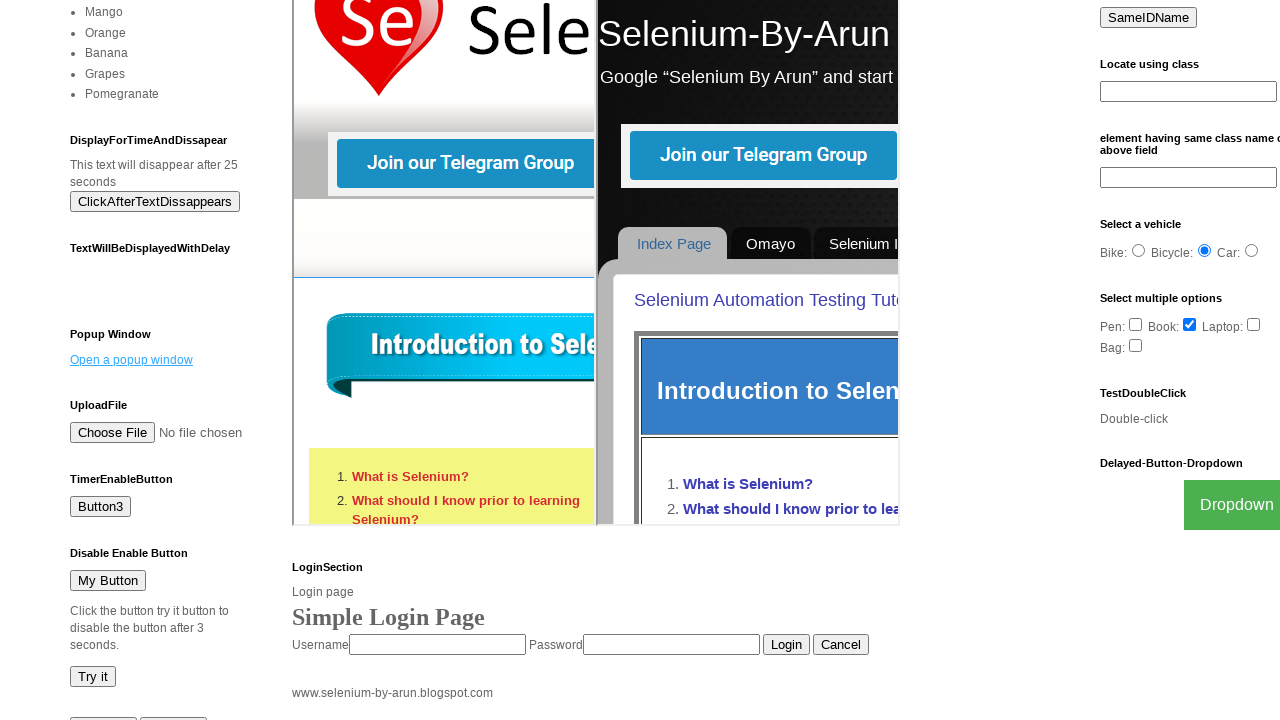

Retrieved all open pages from context
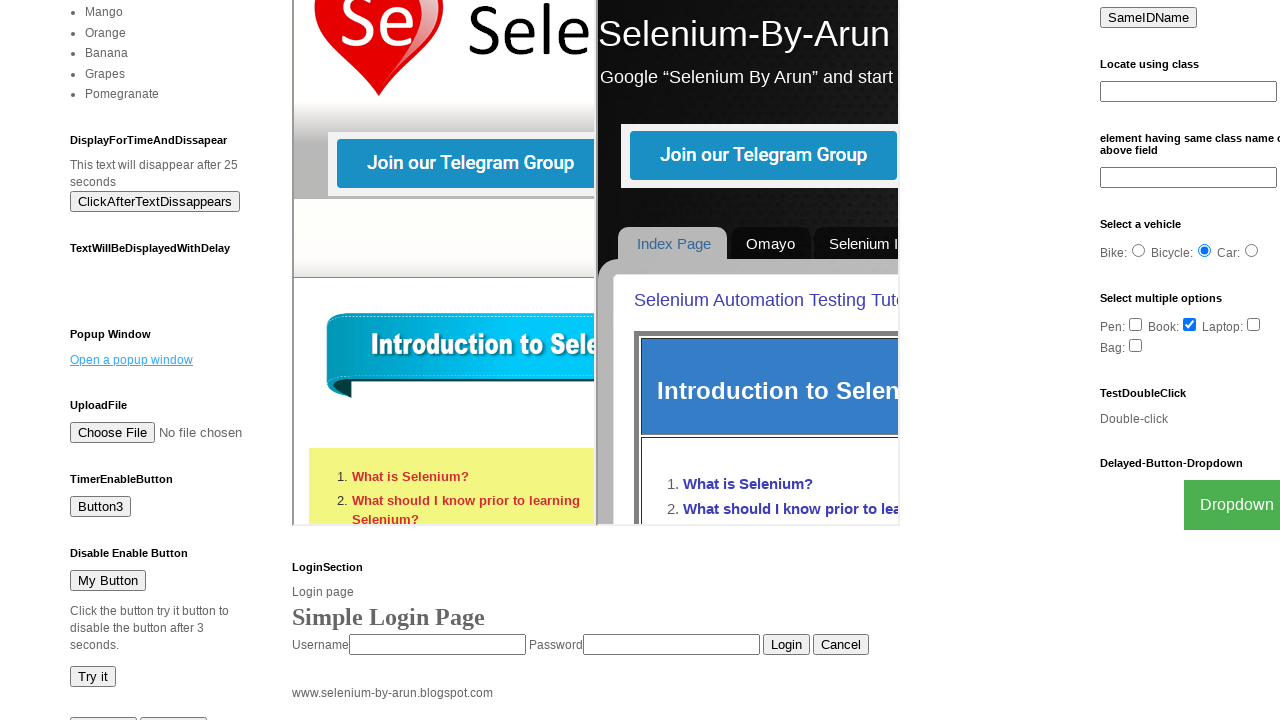

Retrieved page title: 'omayo (QAFox.com)'
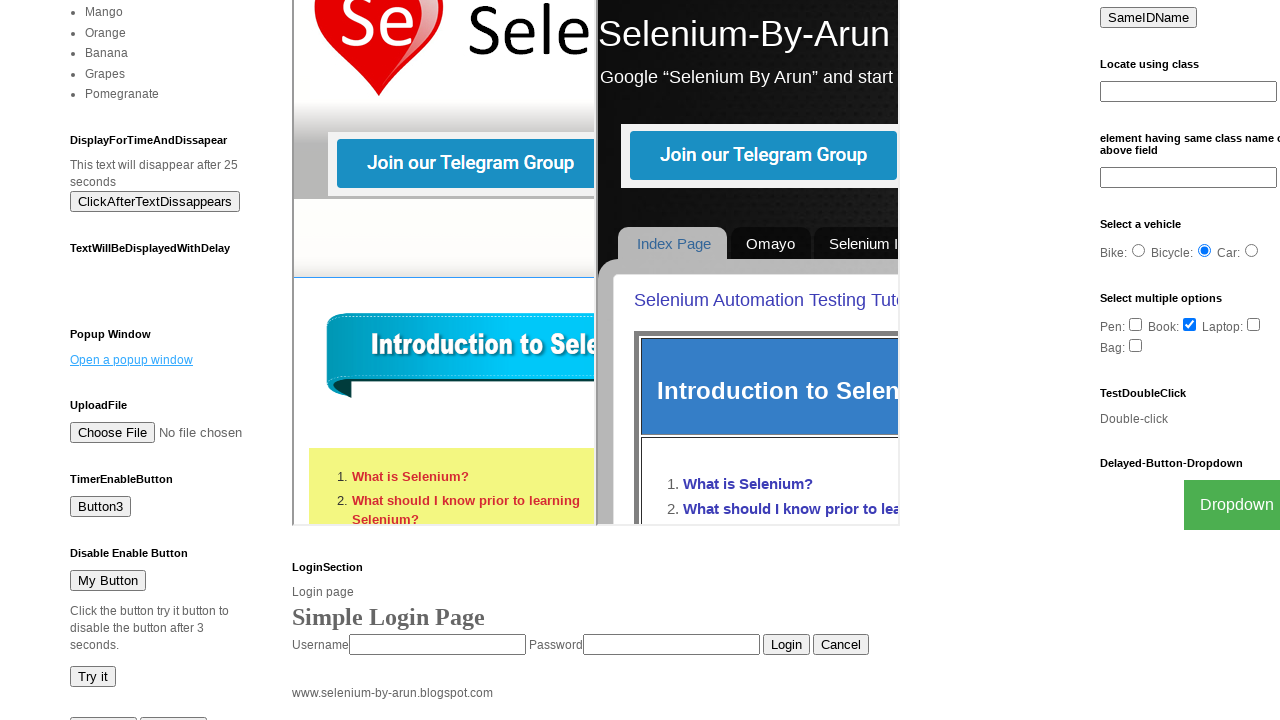

Retrieved page title: 'Selenium143'
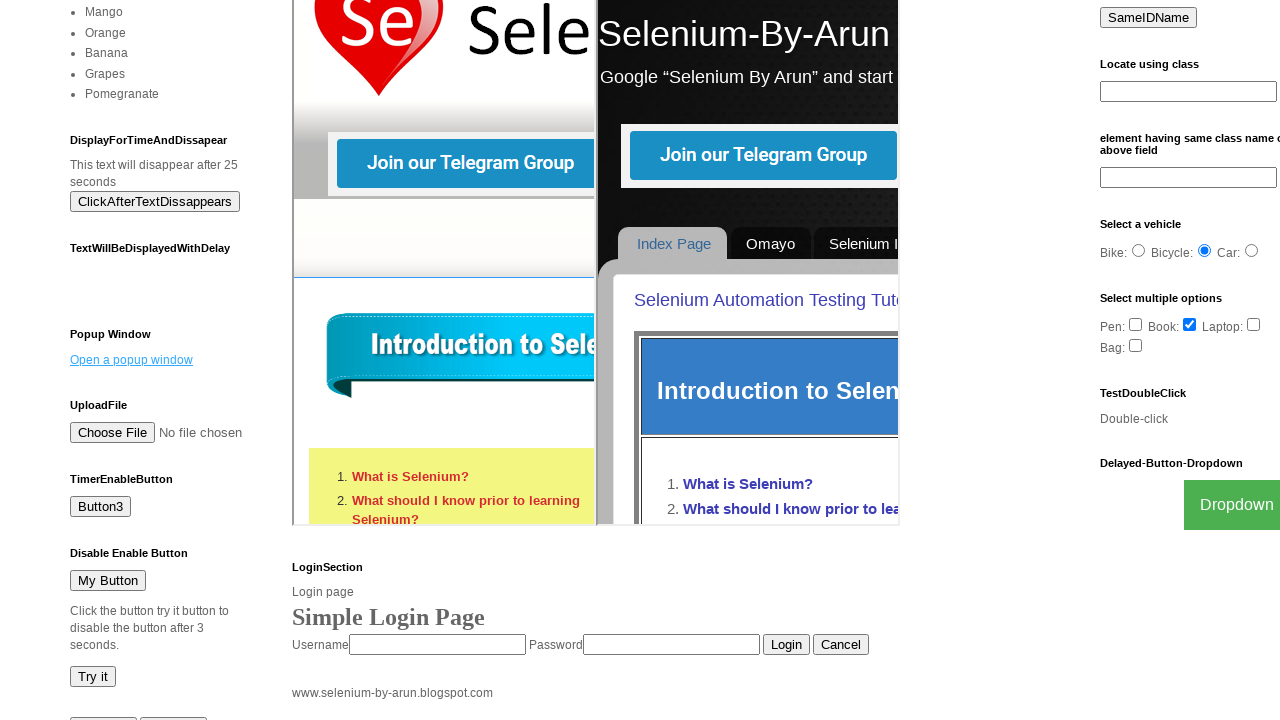

Retrieved URL from Selenium143 page: 'http://selenium143.blogspot.com/'
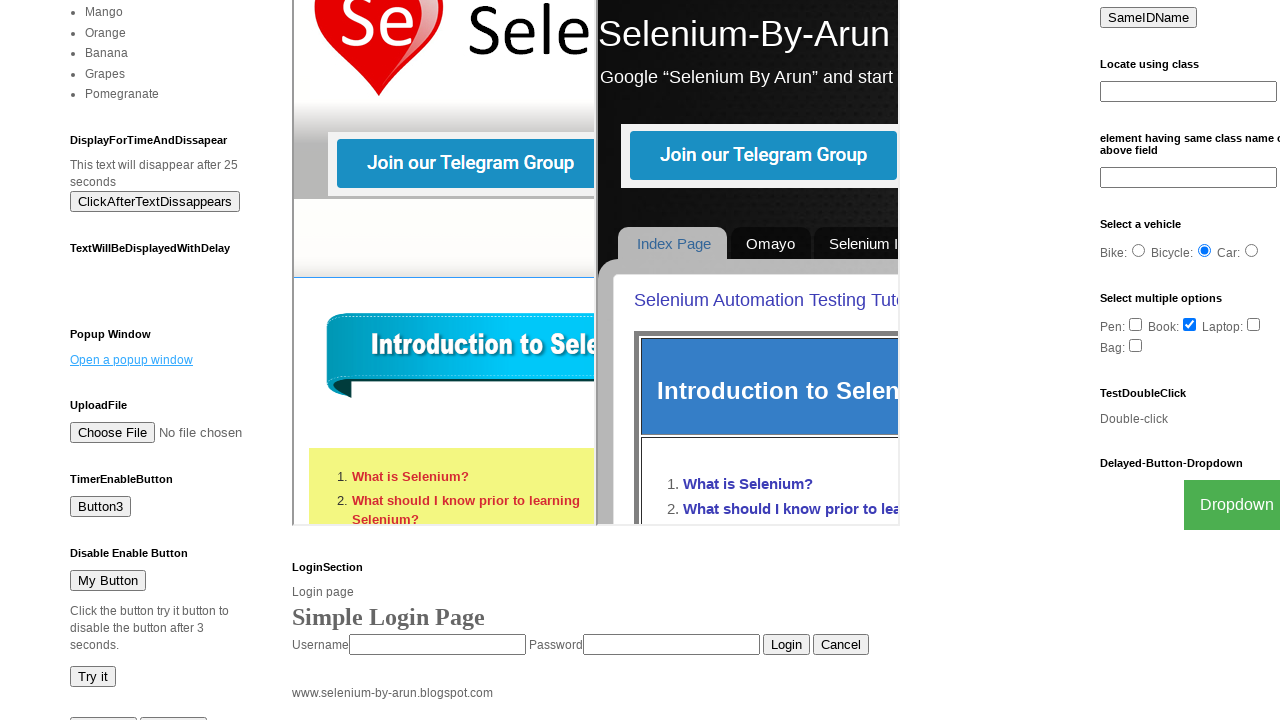

Closed Selenium143 window
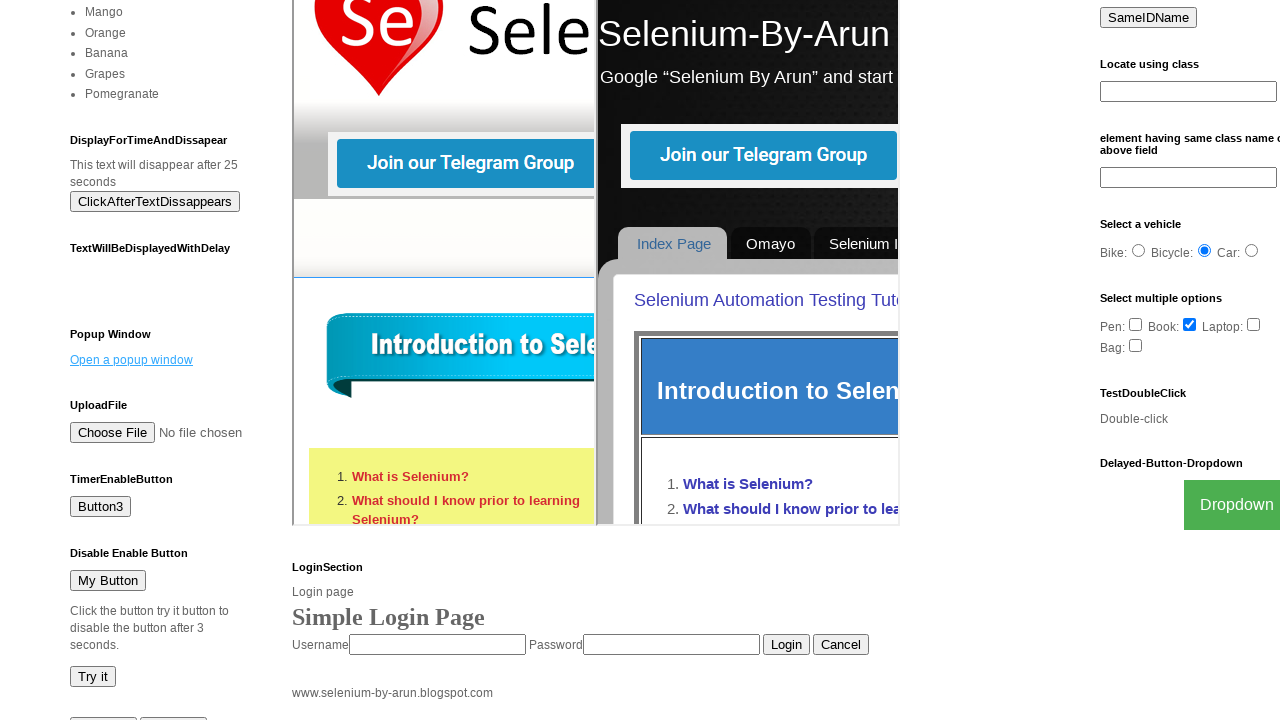

Retrieved page title: 'New Window'
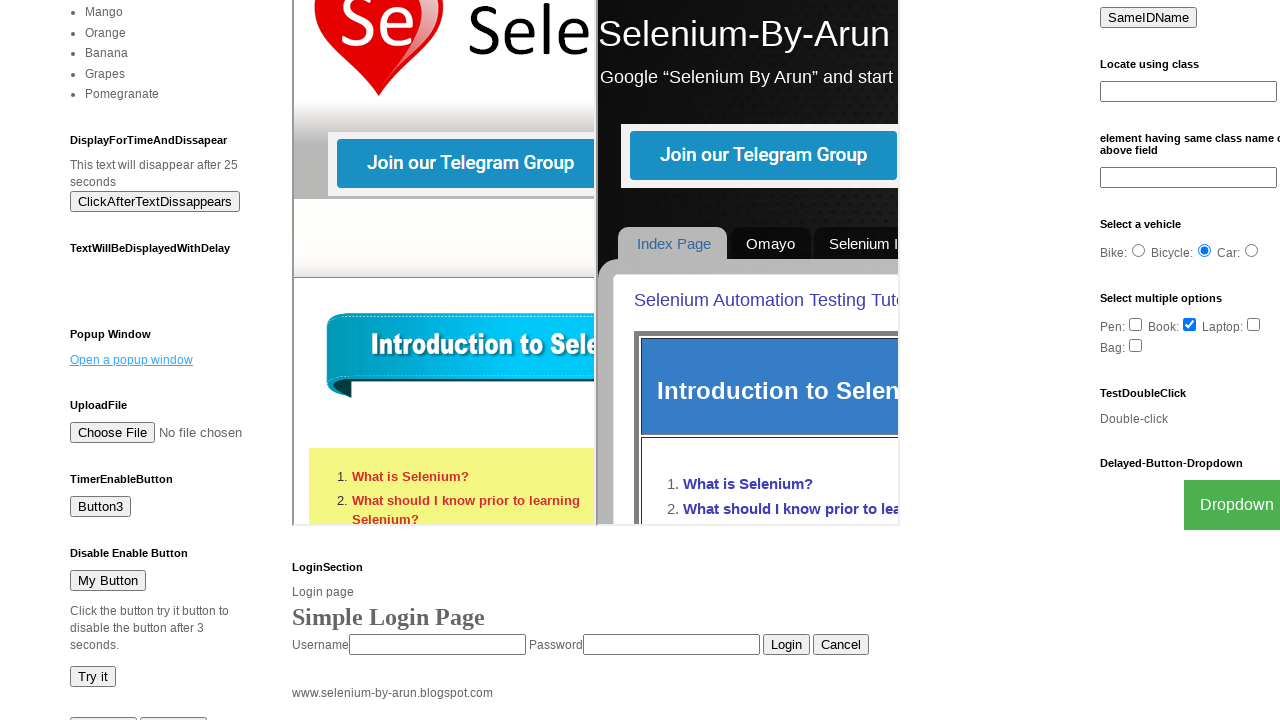

Extracted heading text from popup window: 'New Window'
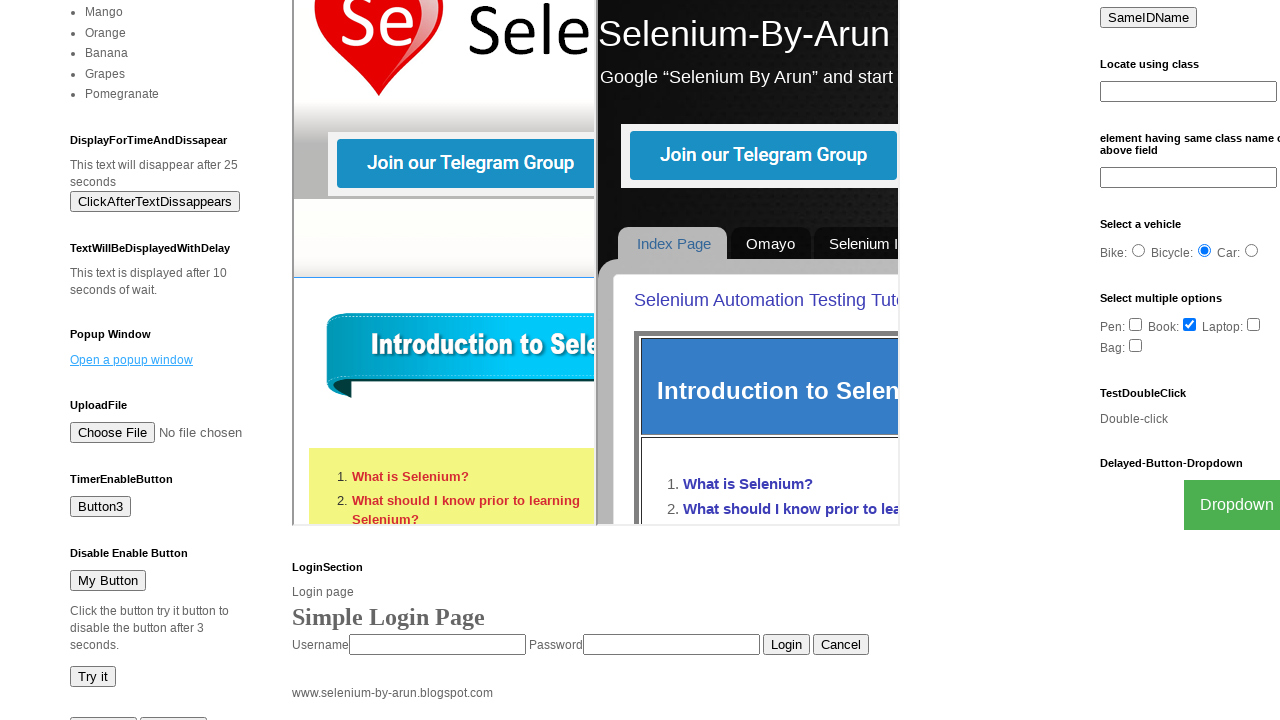

Closed popup window
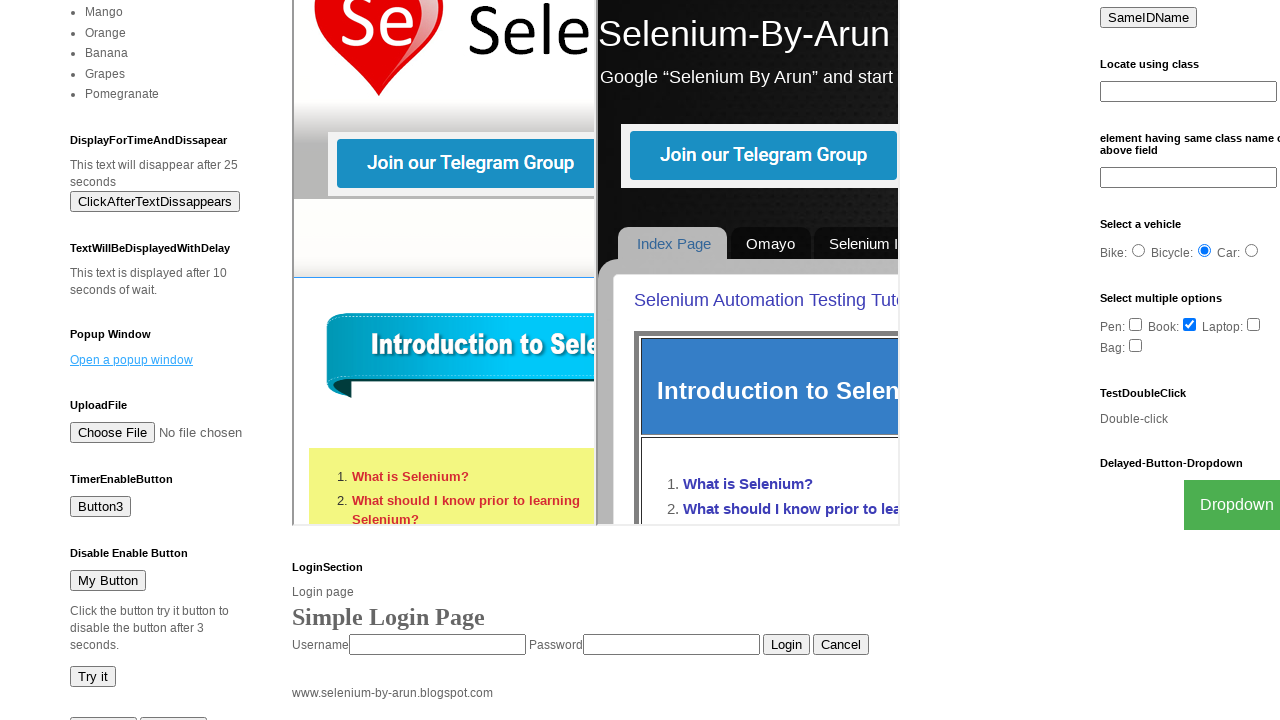

Brought main page back to front
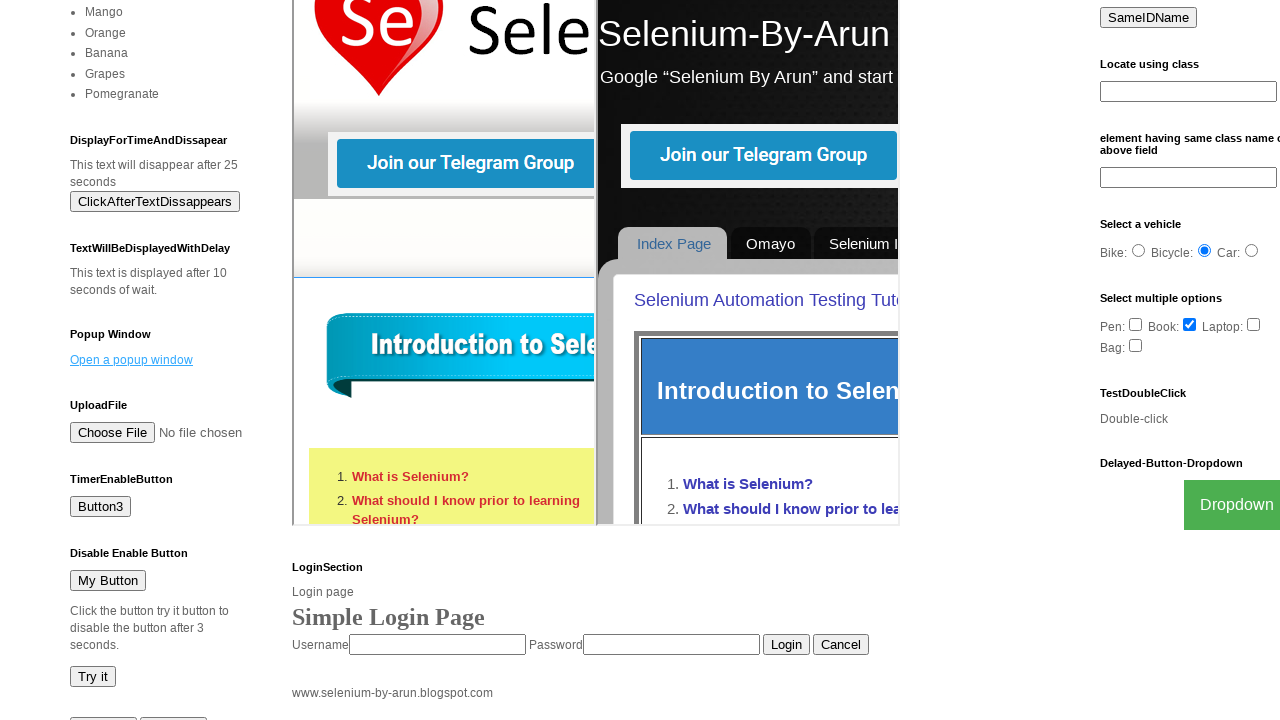

Filled text area with 'Arun Motoori' on #ta1
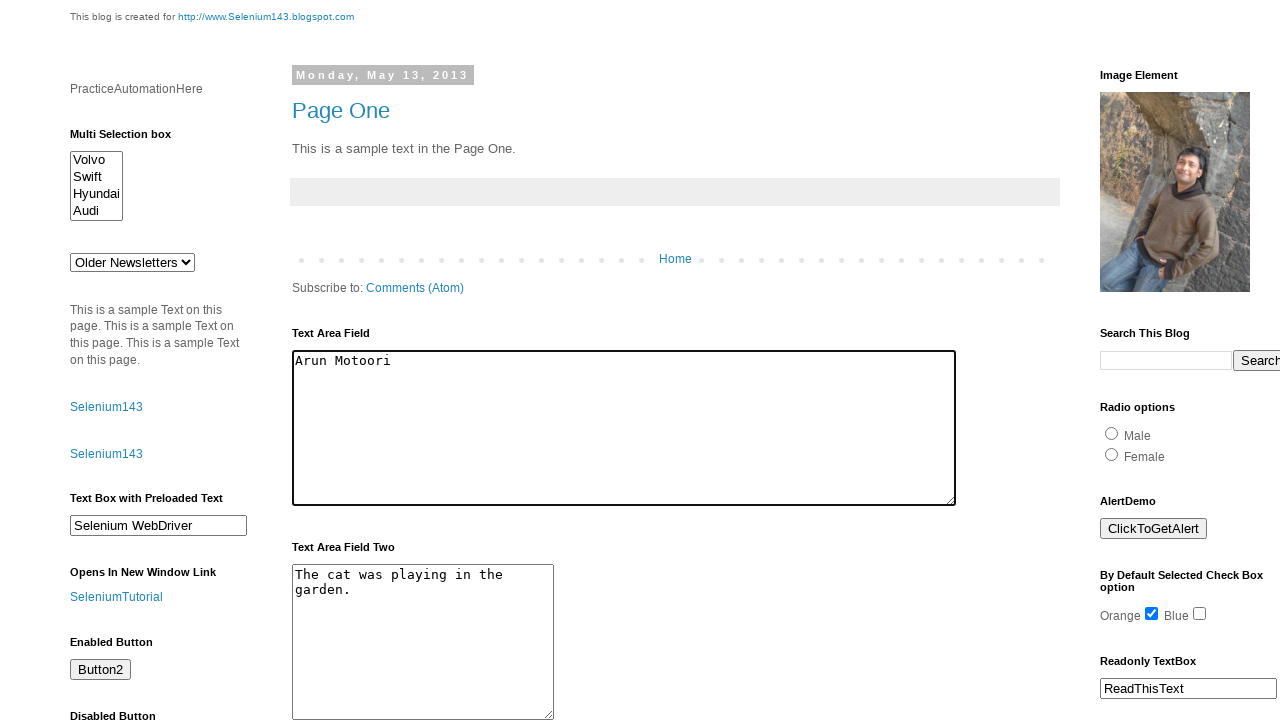

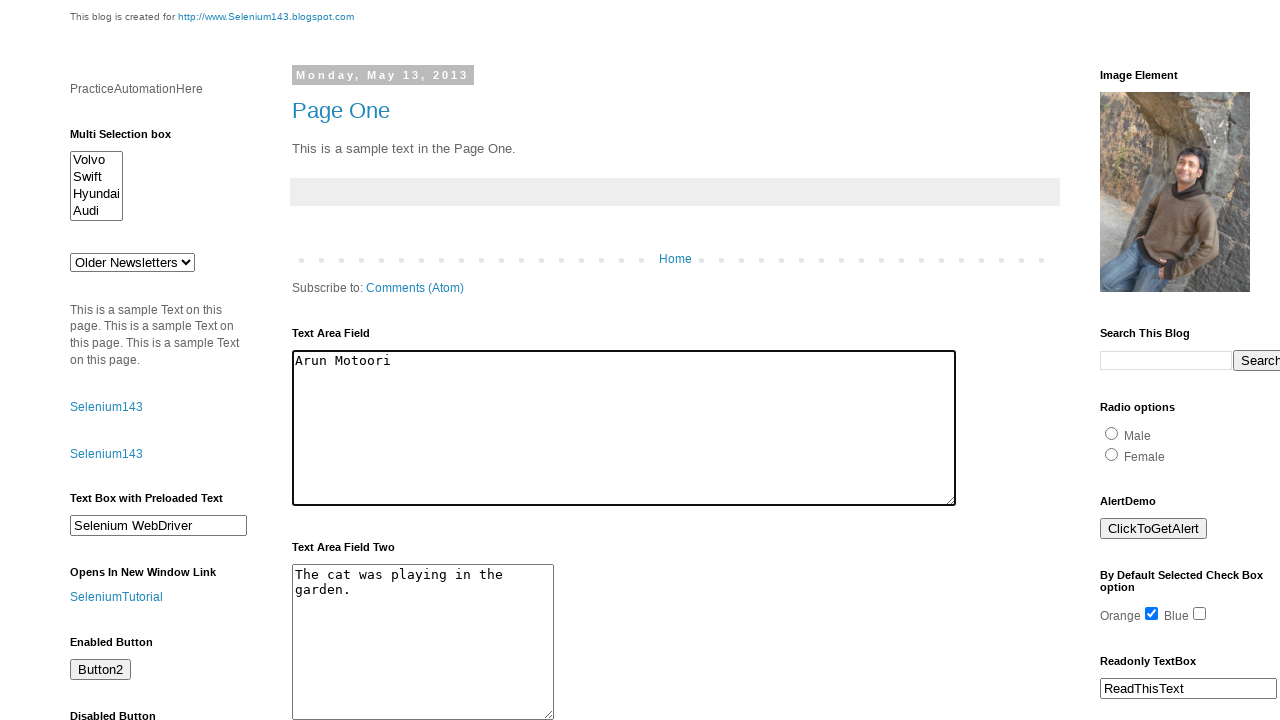